Fills out a practice form with first name, last name, gender selection, and date fields

Starting URL: https://techlistic.com/p/selenium-practice-form.html

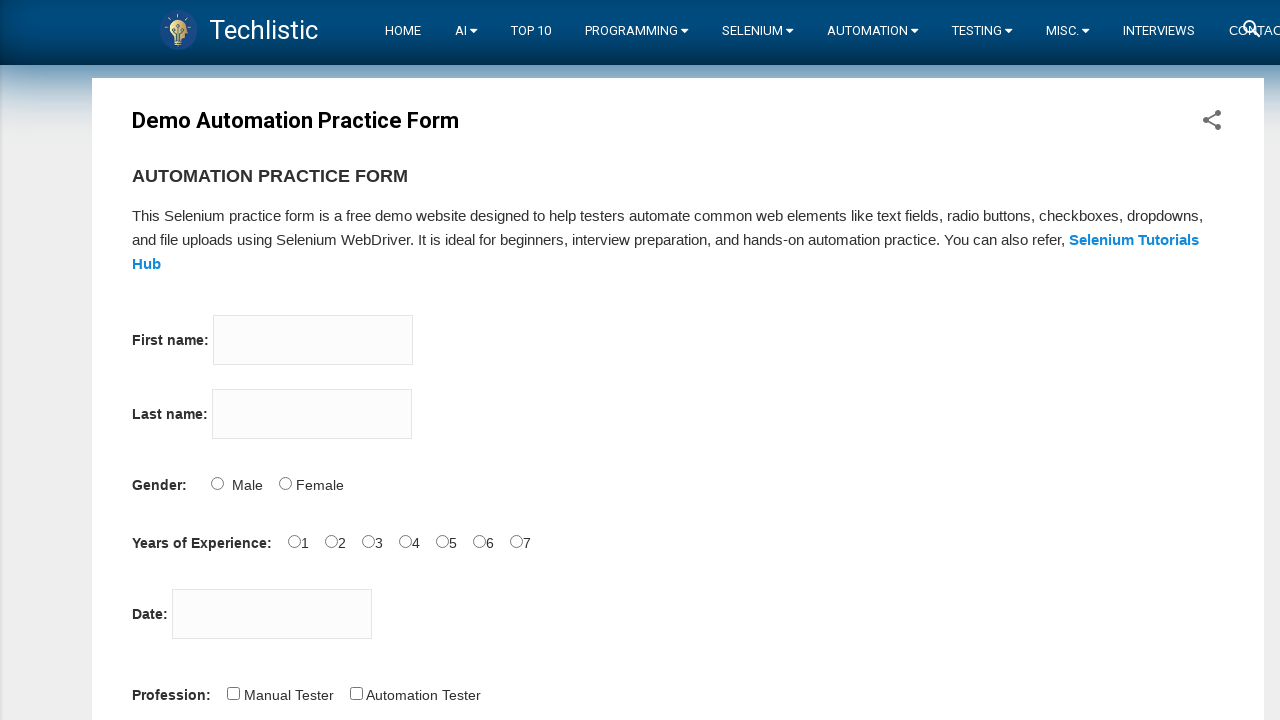

Filled first name field with 'muadib' on //input[@name='firstname']
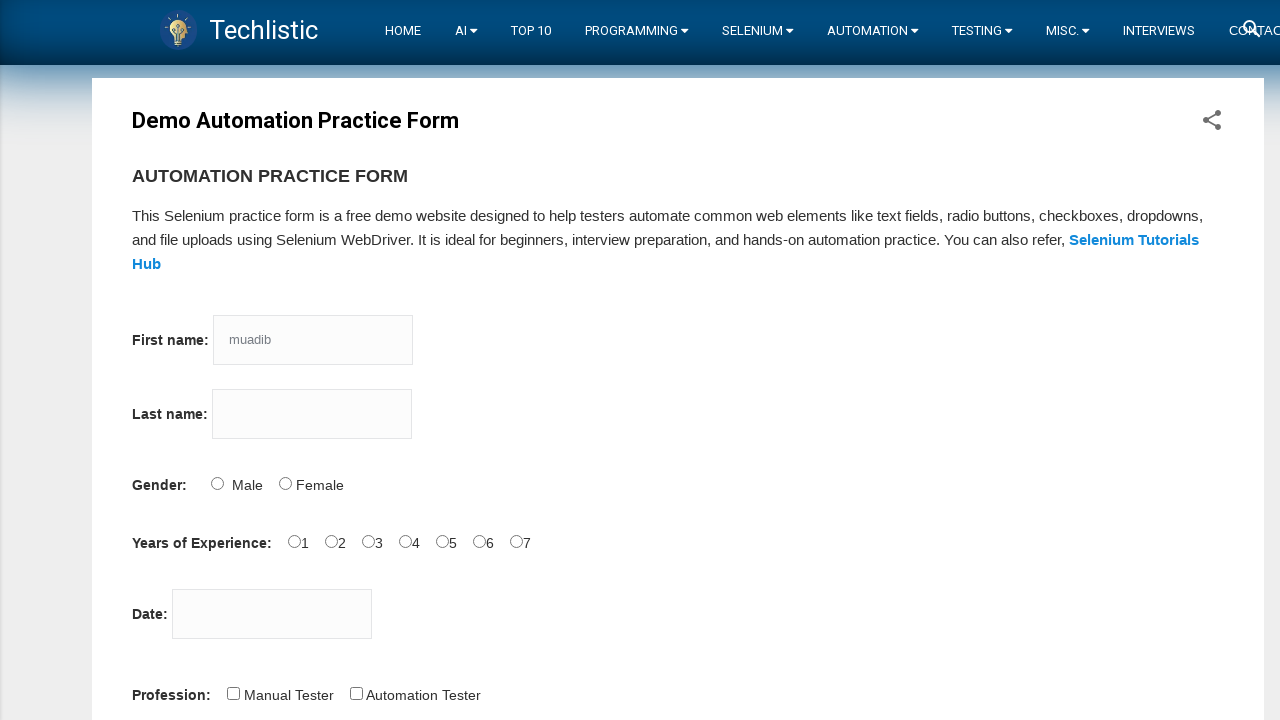

Filled last name field with 'chosenone' on //input[@name='lastname']
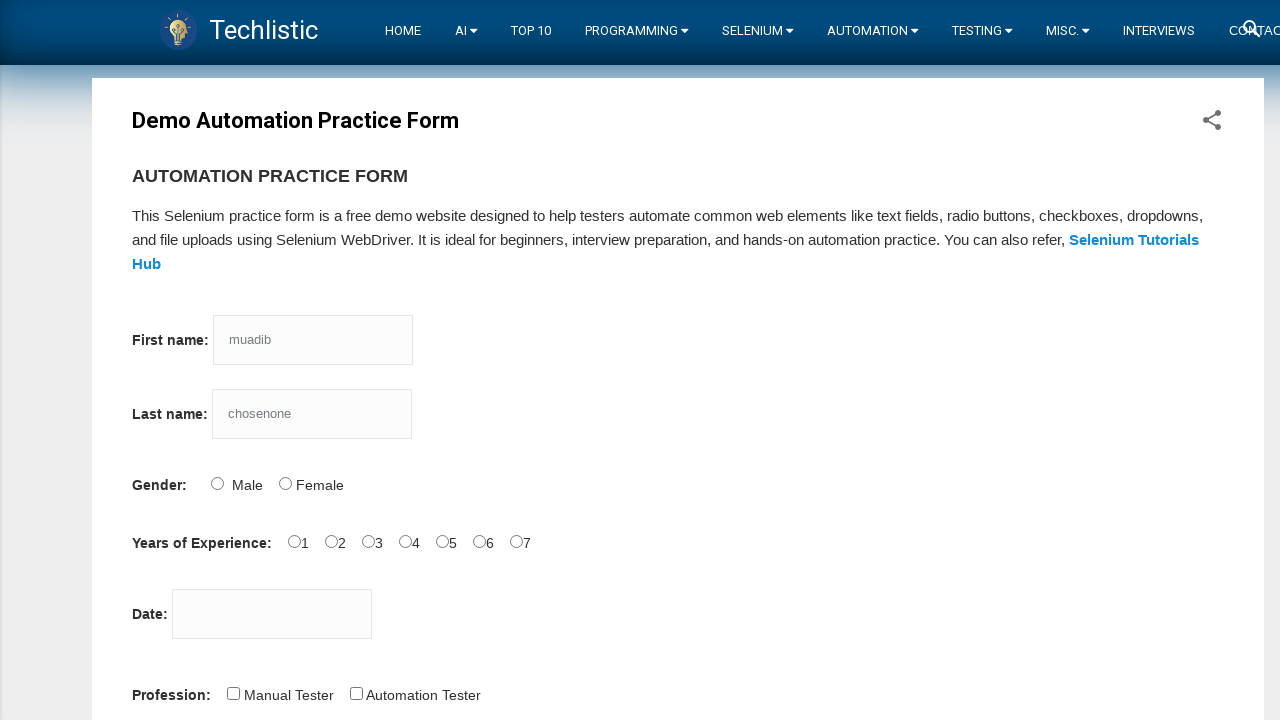

Selected gender radio button at (217, 483) on xpath=//input[@id='sex-0']
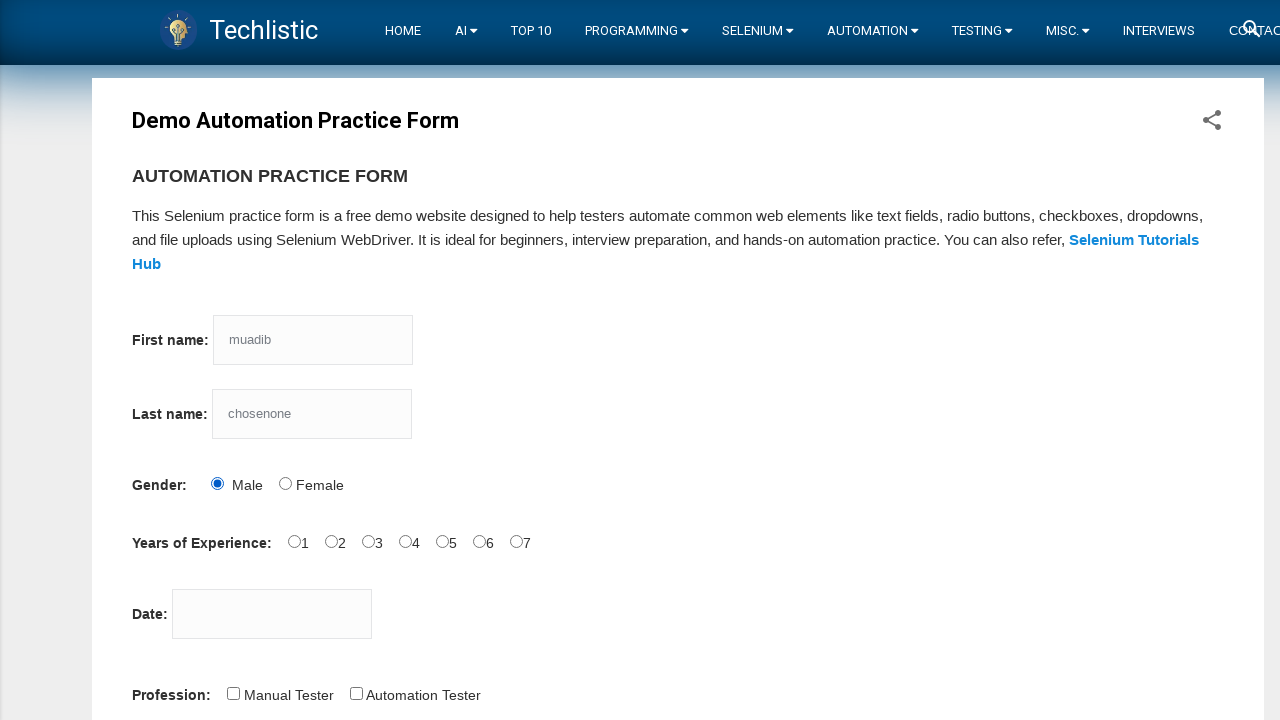

Filled date field with '12/12/12' on //input[@id='datepicker']
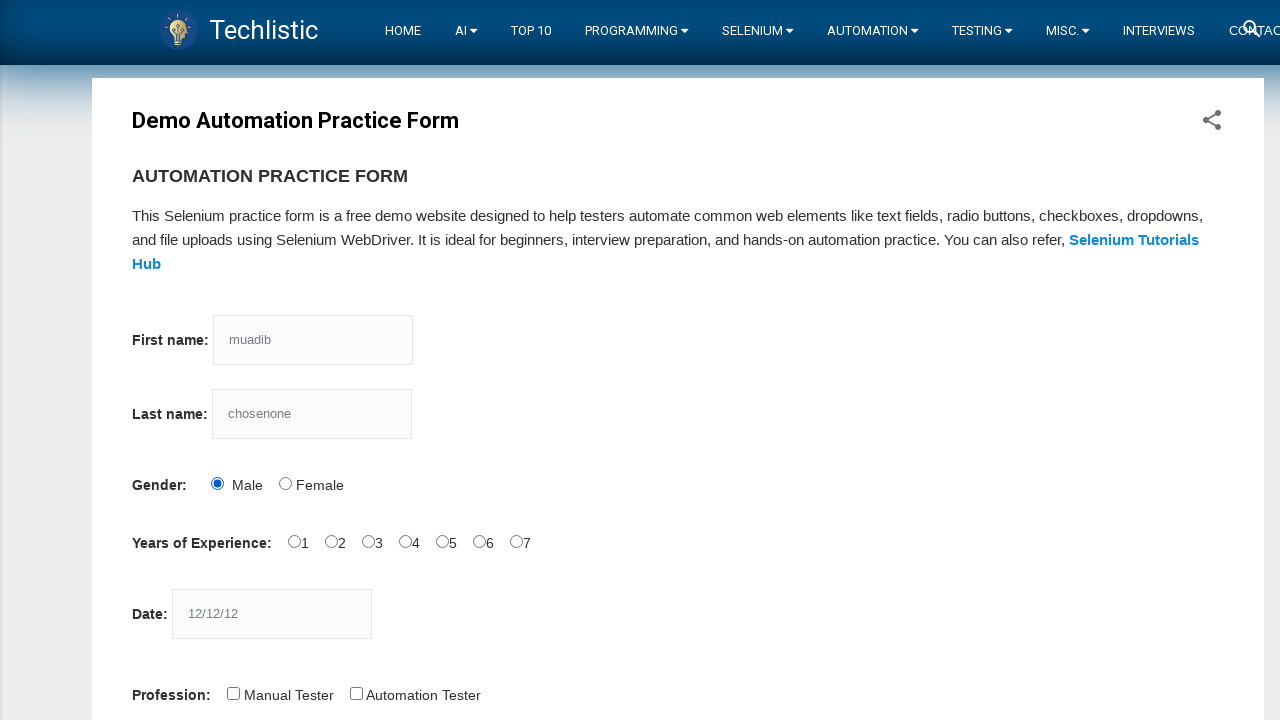

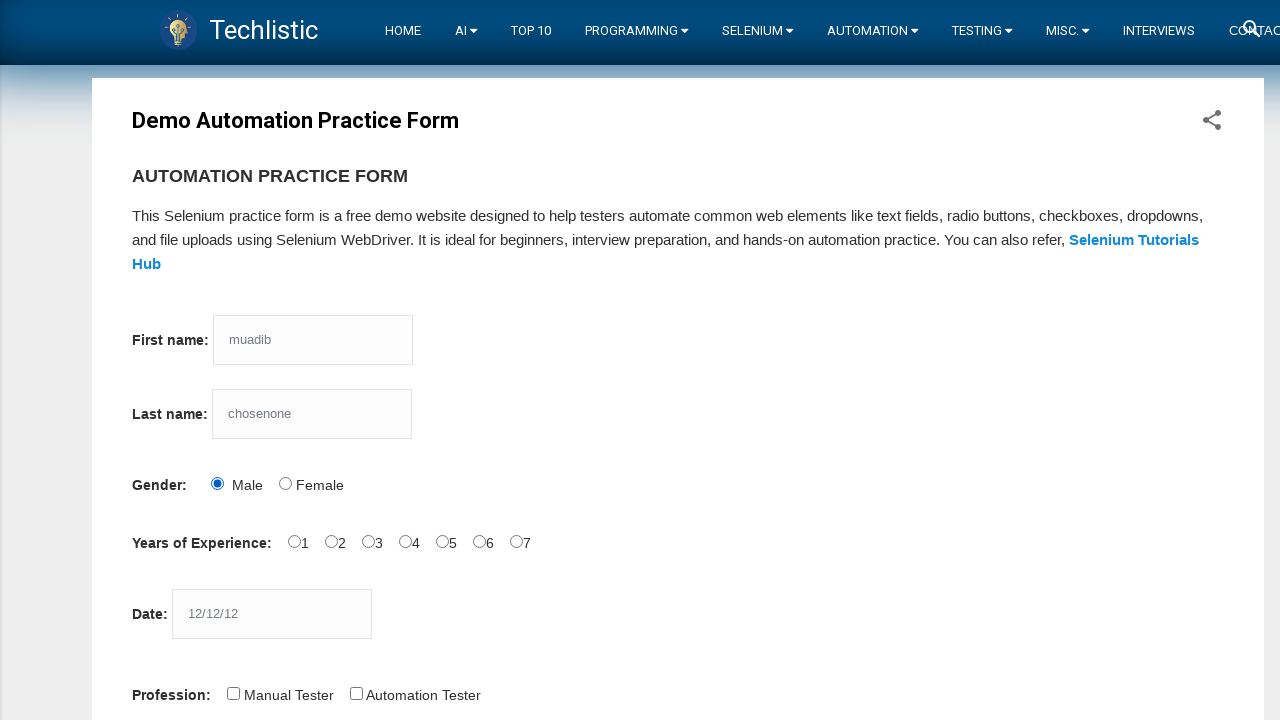